Tests the sorting functionality of a vegetable table by clicking the sort button and verifying that items are sorted in ascending and descending order

Starting URL: https://rahulshettyacademy.com/seleniumPractise/#/offers

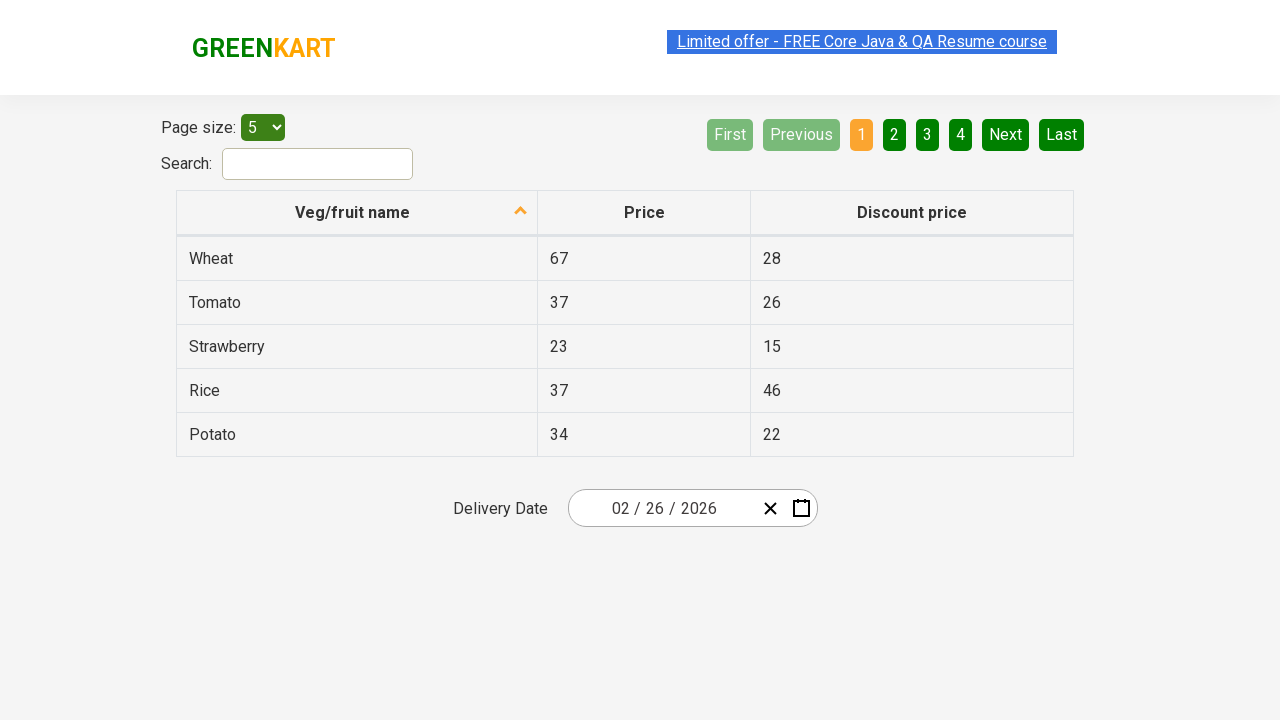

Waited for vegetable table to load
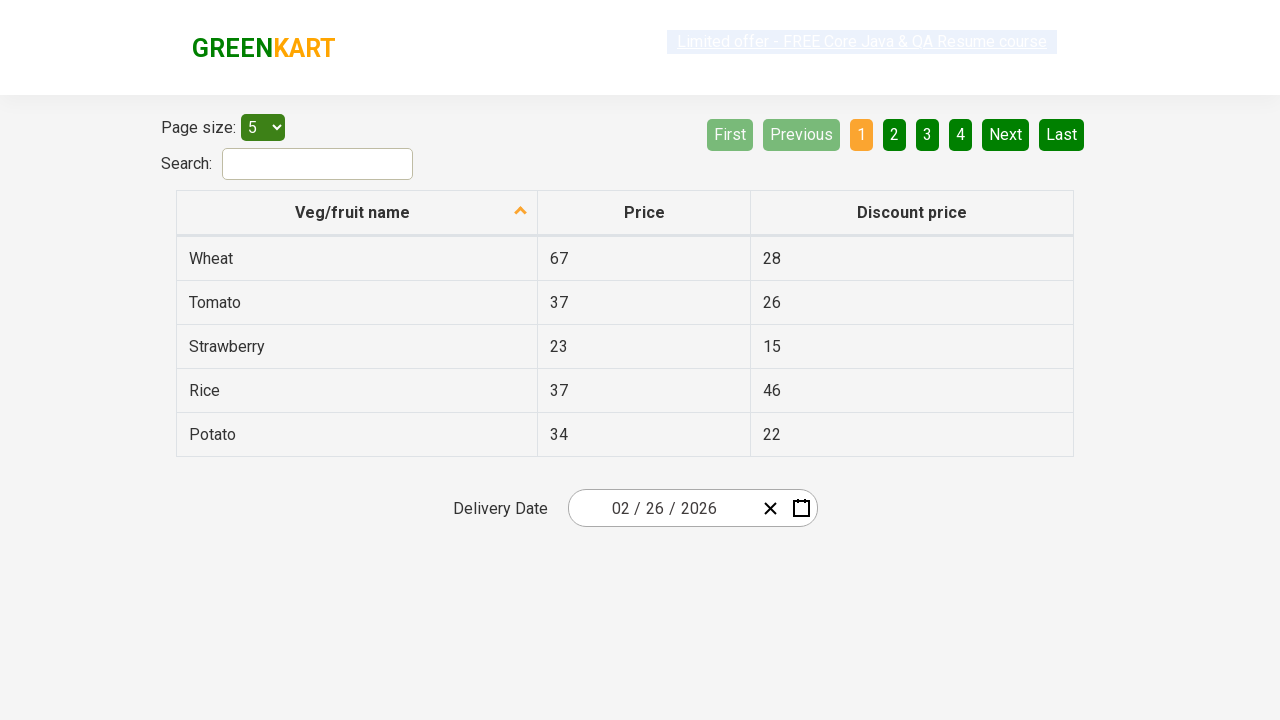

Retrieved initial list of vegetables from table
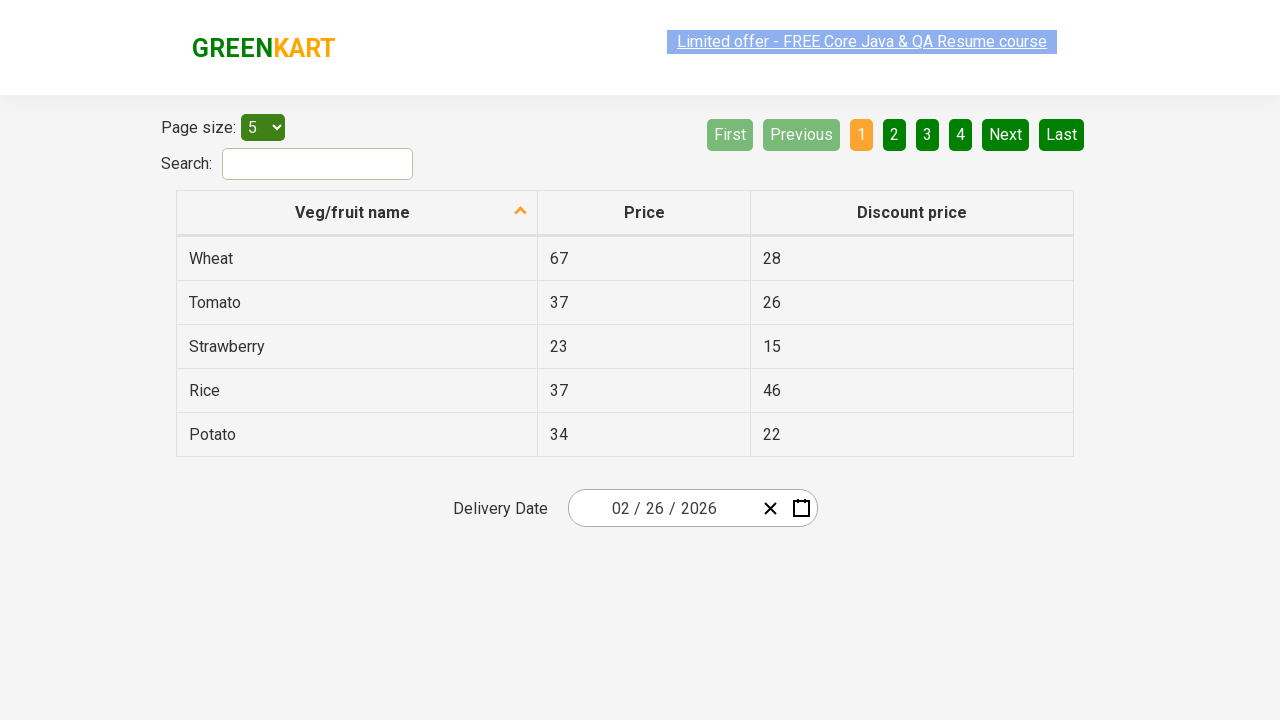

Clicked sort button to sort vegetables in ascending order at (644, 213) on thead tr th:nth-child(2)
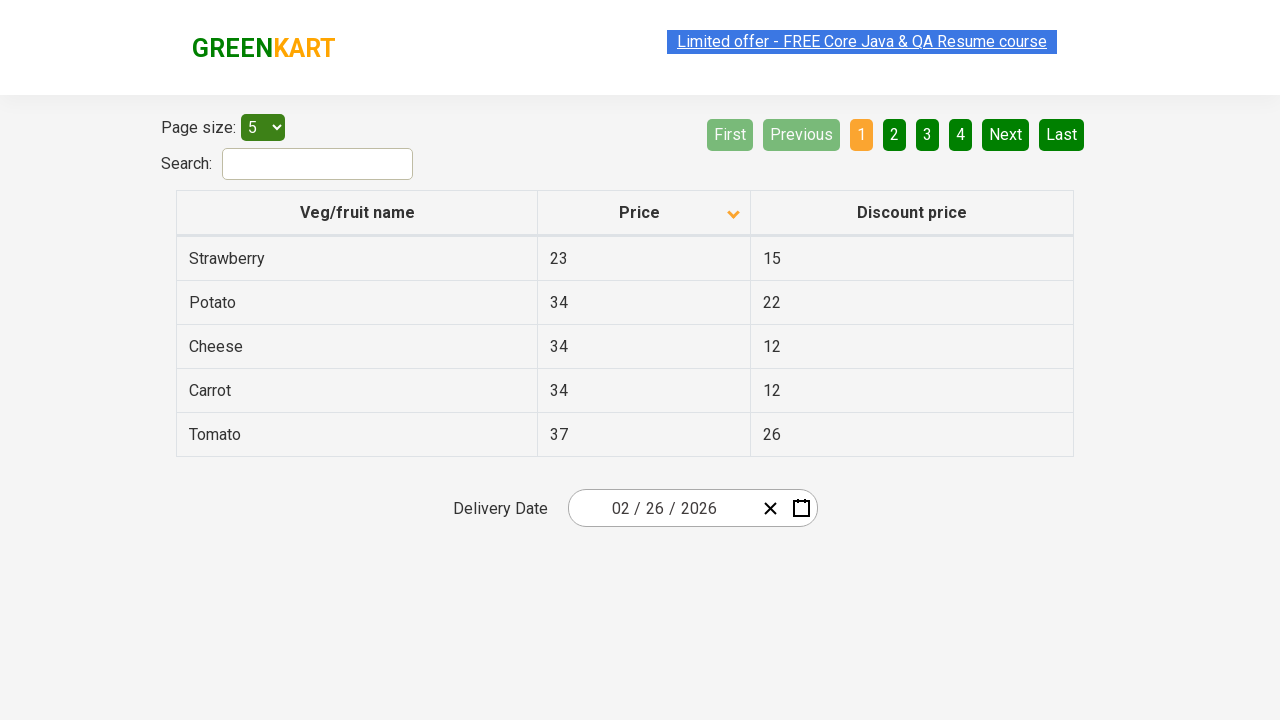

Waited for table re-rendering after ascending sort
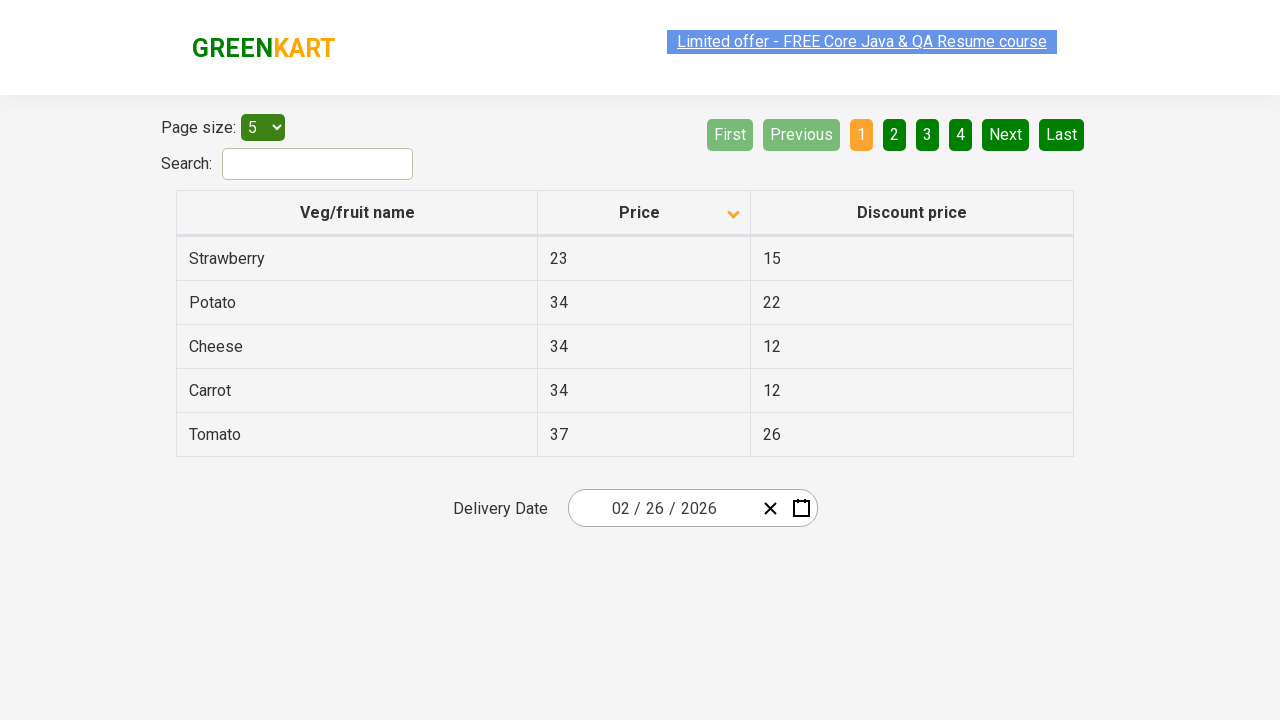

Retrieved ascending sorted list of vegetables
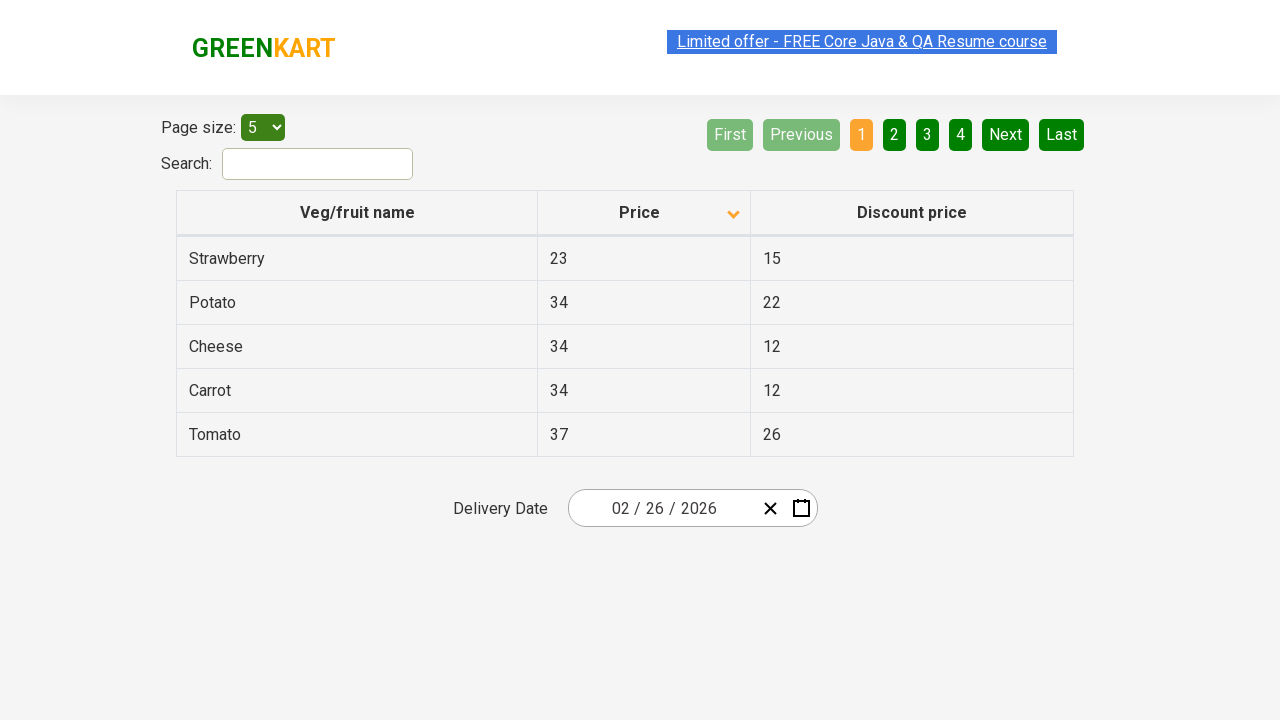

Clicked sort button to sort vegetables in descending order at (644, 213) on thead tr th:nth-child(2)
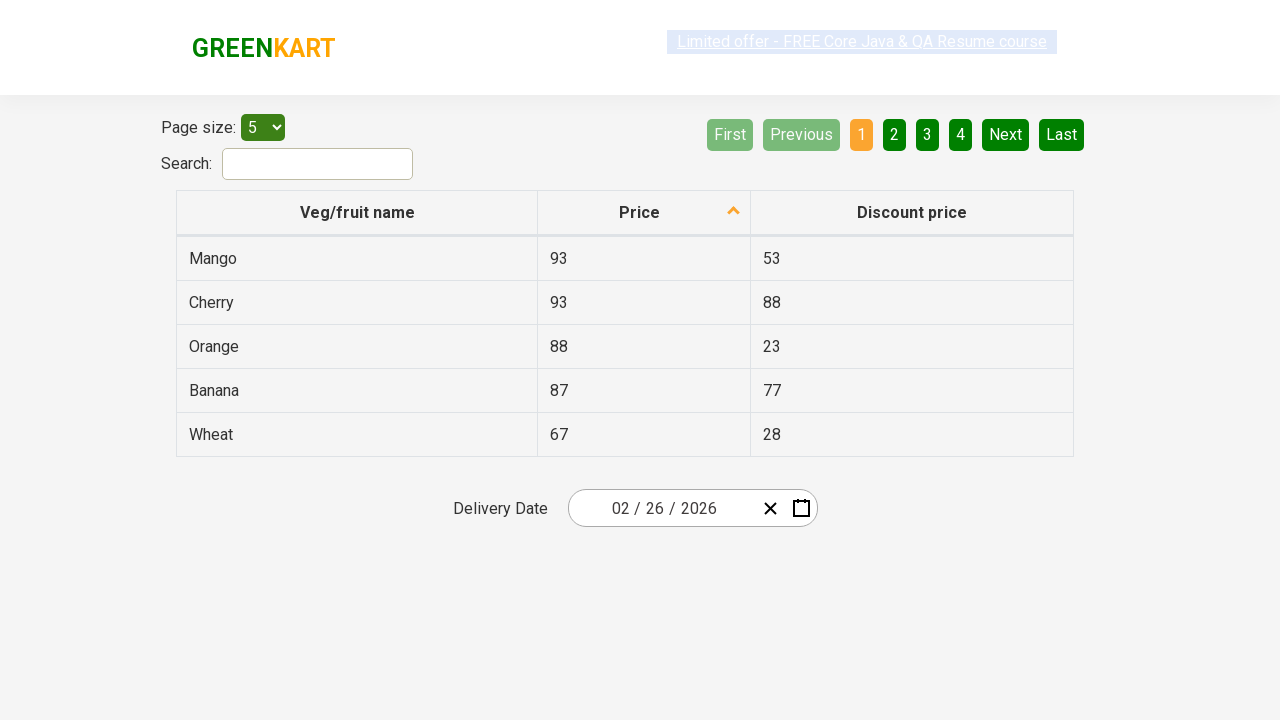

Waited for table re-rendering after descending sort
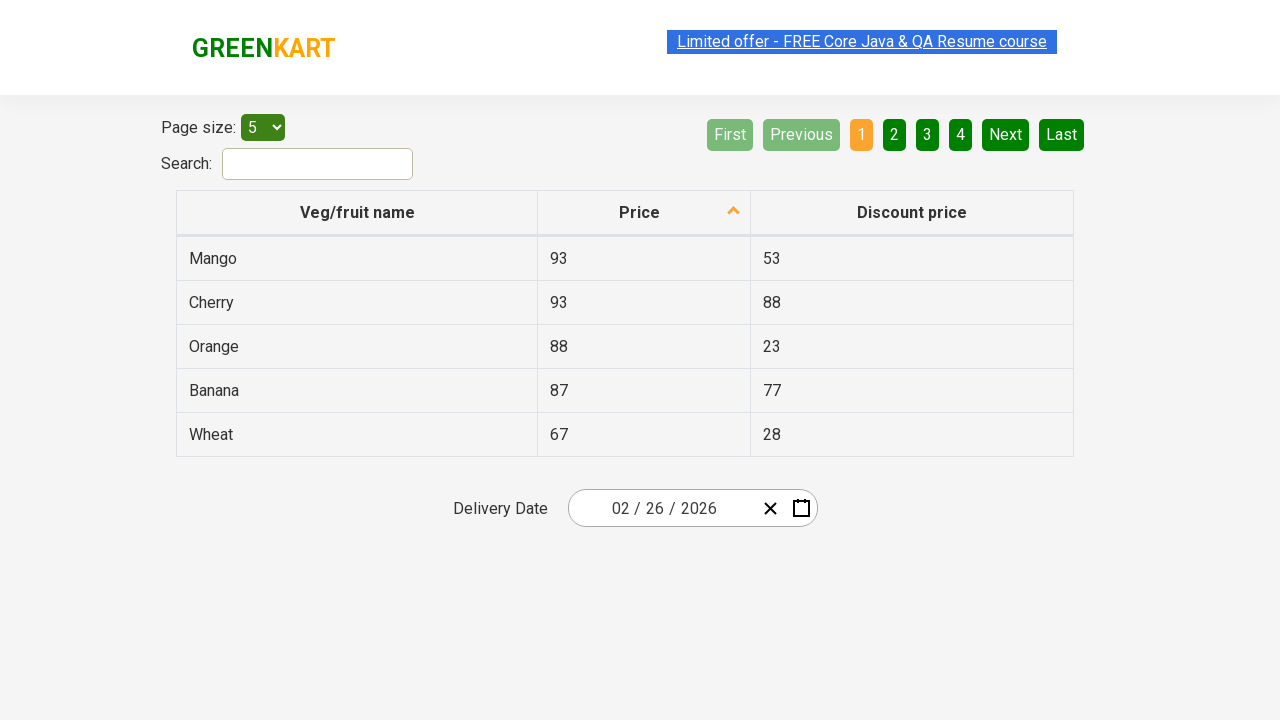

Retrieved descending sorted list of vegetables
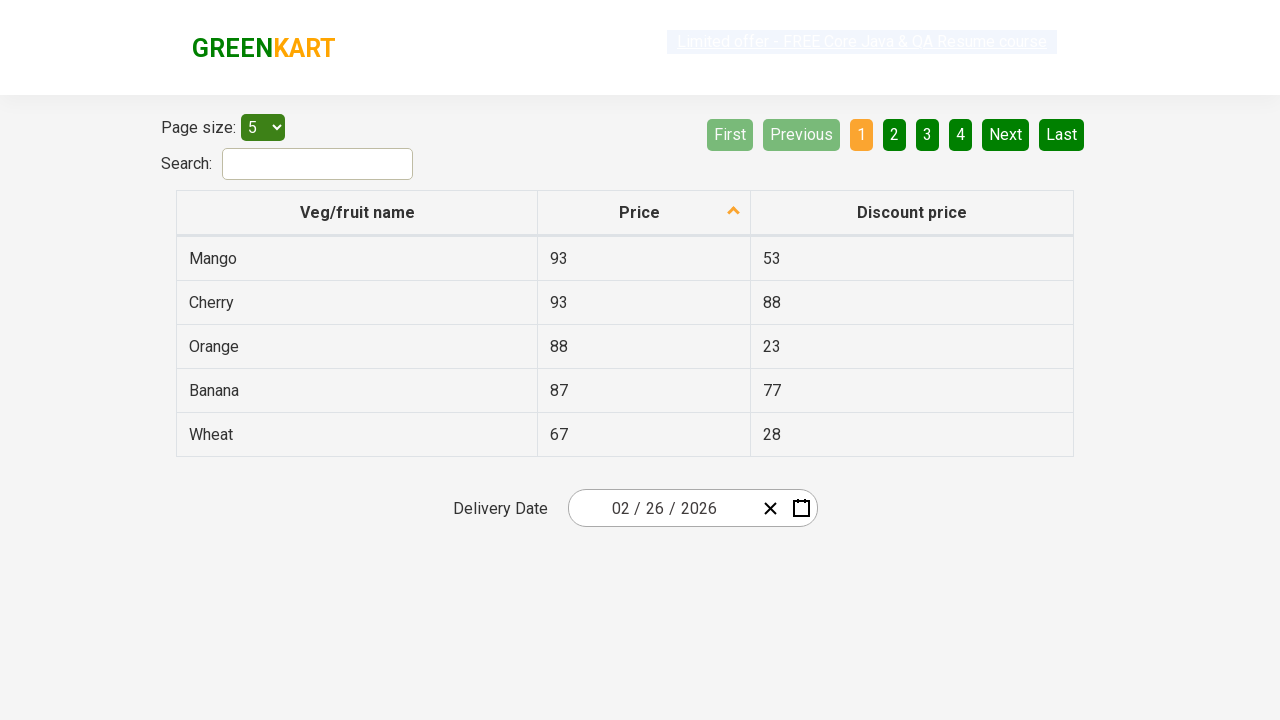

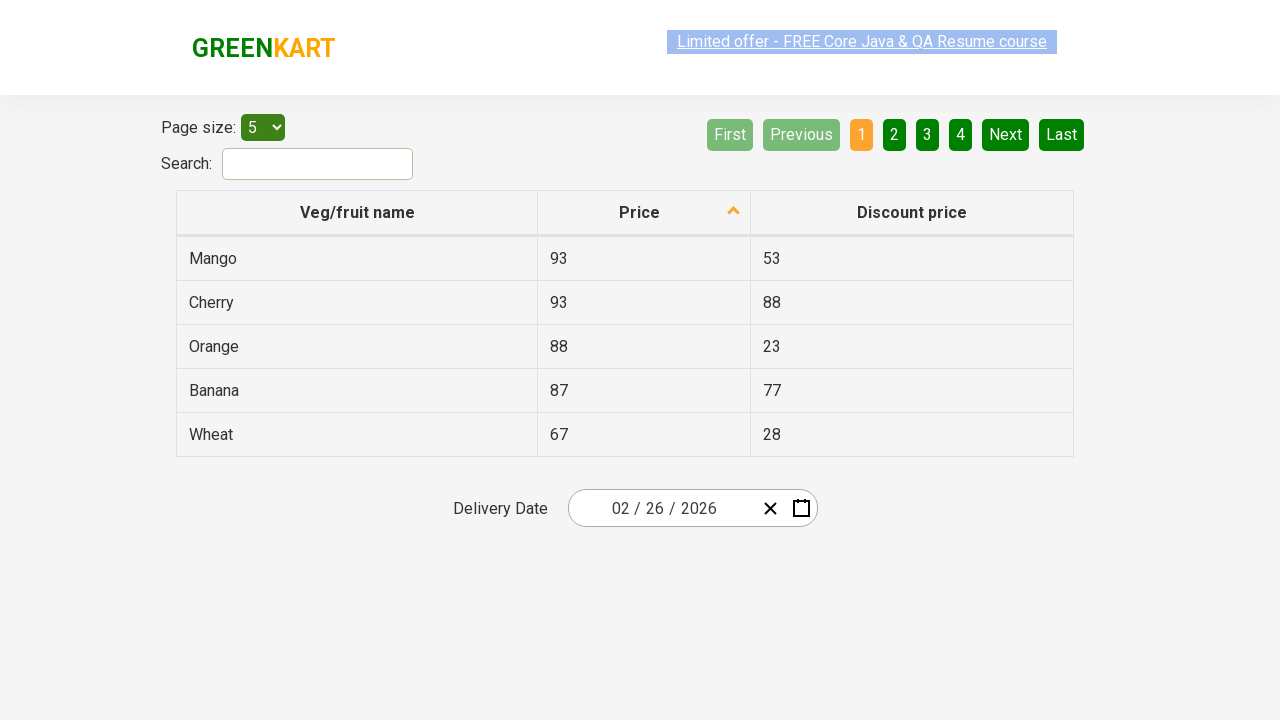